Tests Angular Material snackbar component by clicking buttons and verifying snackbar appearance and disappearance

Starting URL: https://material.angular.dev/components/snack-bar/examples

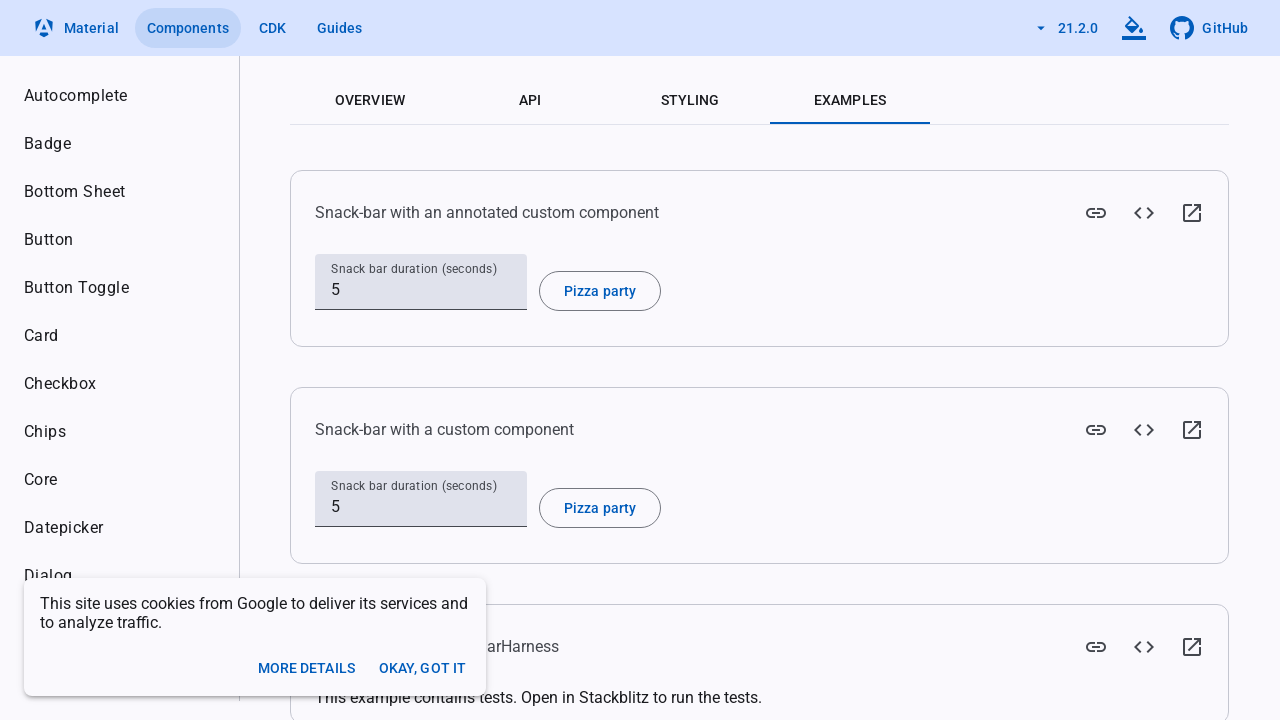

Clicked the primary button at (422, 668) on button.mat-primary span.mdc-button__label
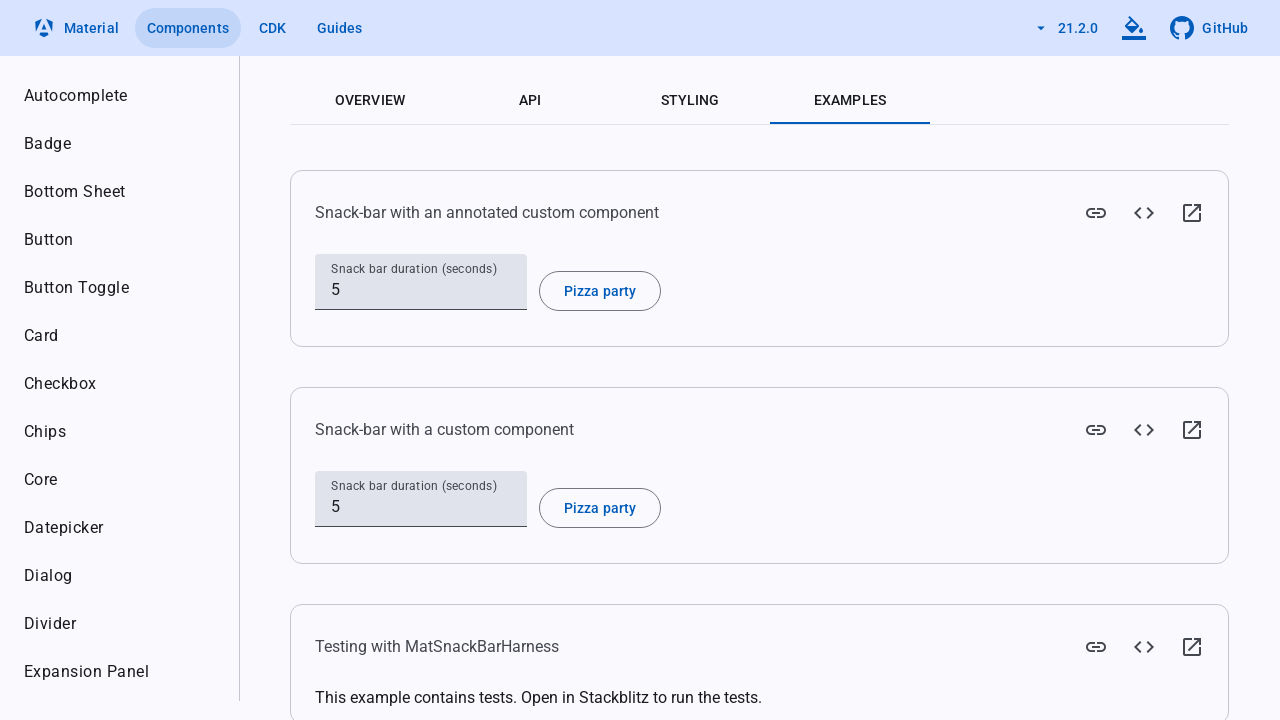

Verified snackbar does not exist initially
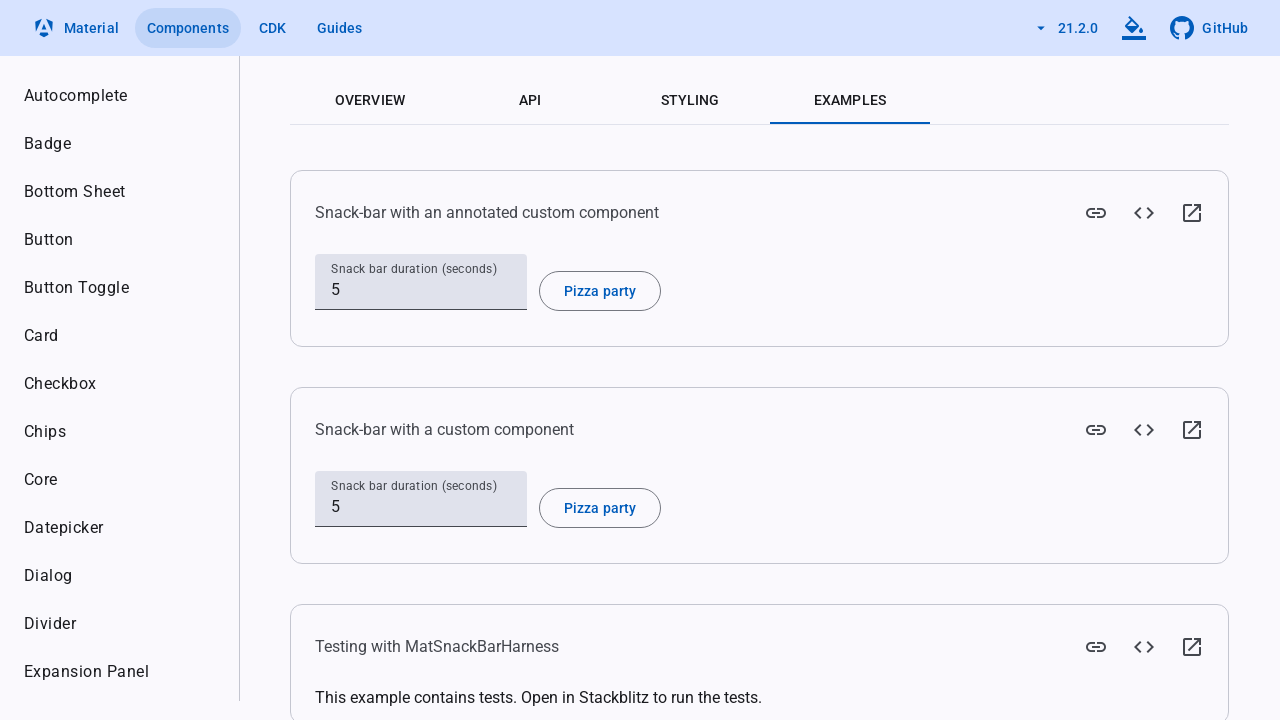

Filled duration input with value '7' on #mat-input-1
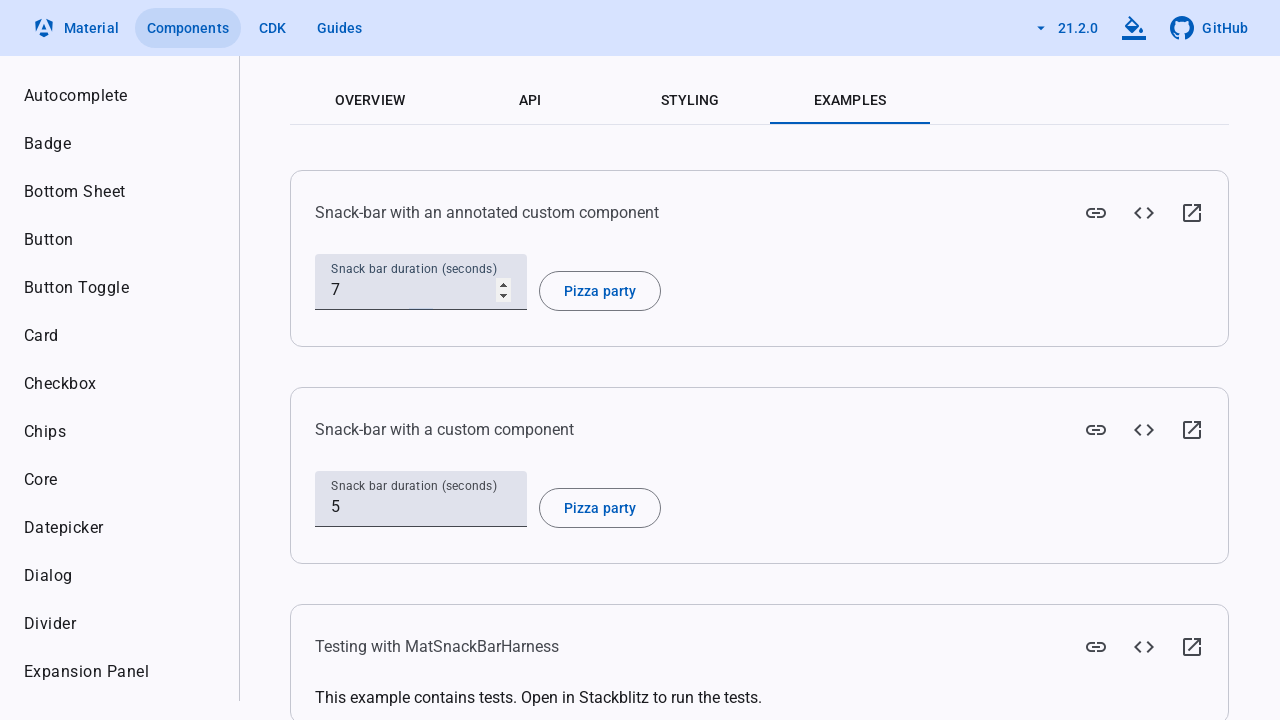

Clicked the snackbar trigger button at (600, 508) on snack-bar-component-example > .mdc-button
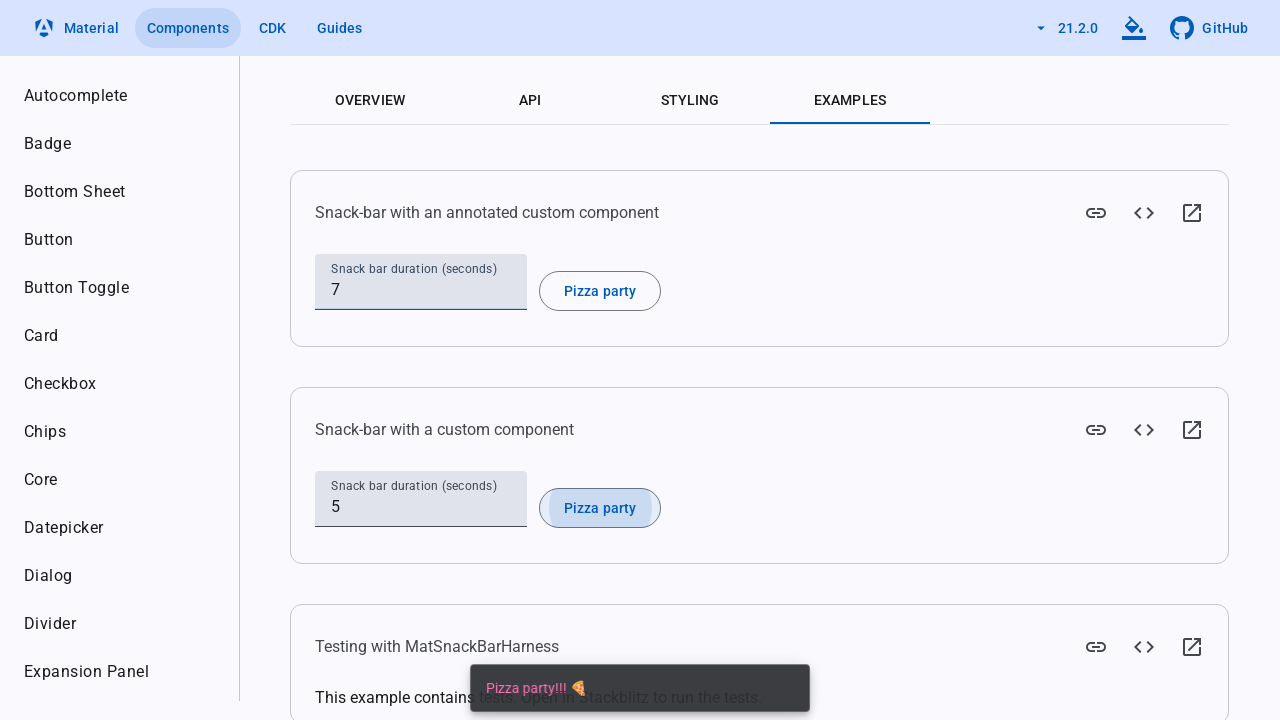

Snackbar appeared and became visible
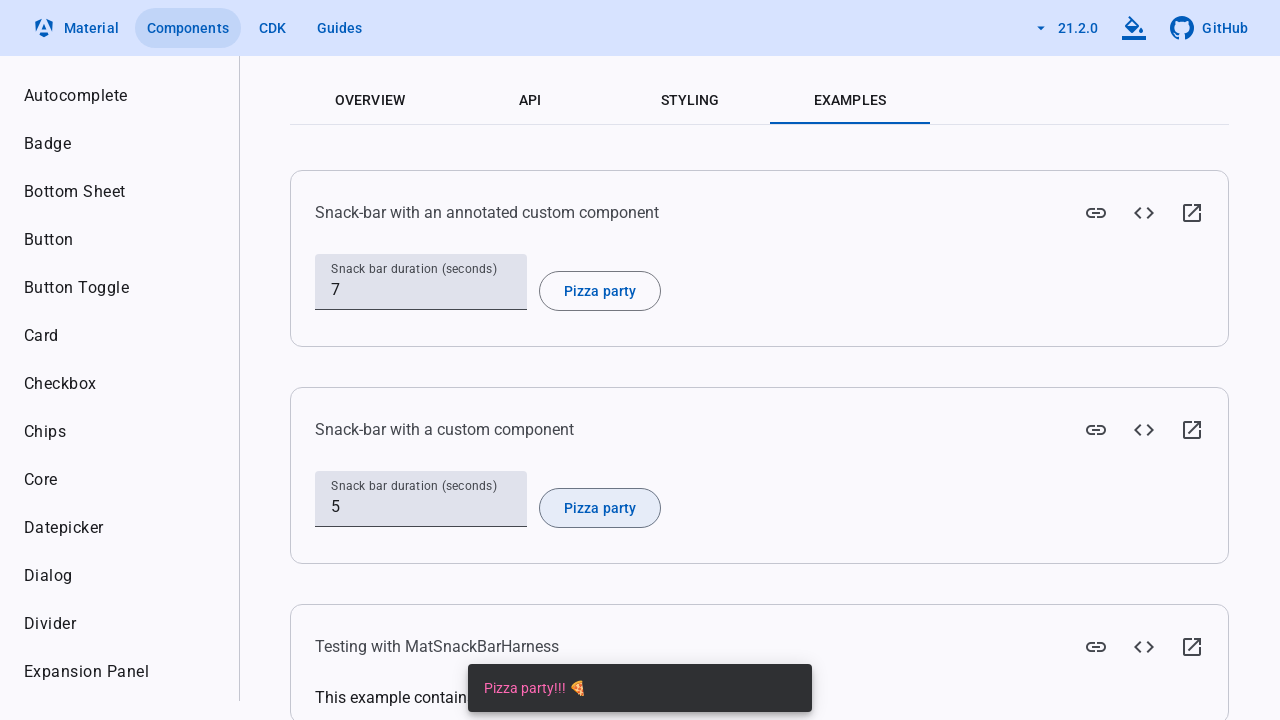

Snackbar disappeared after timeout
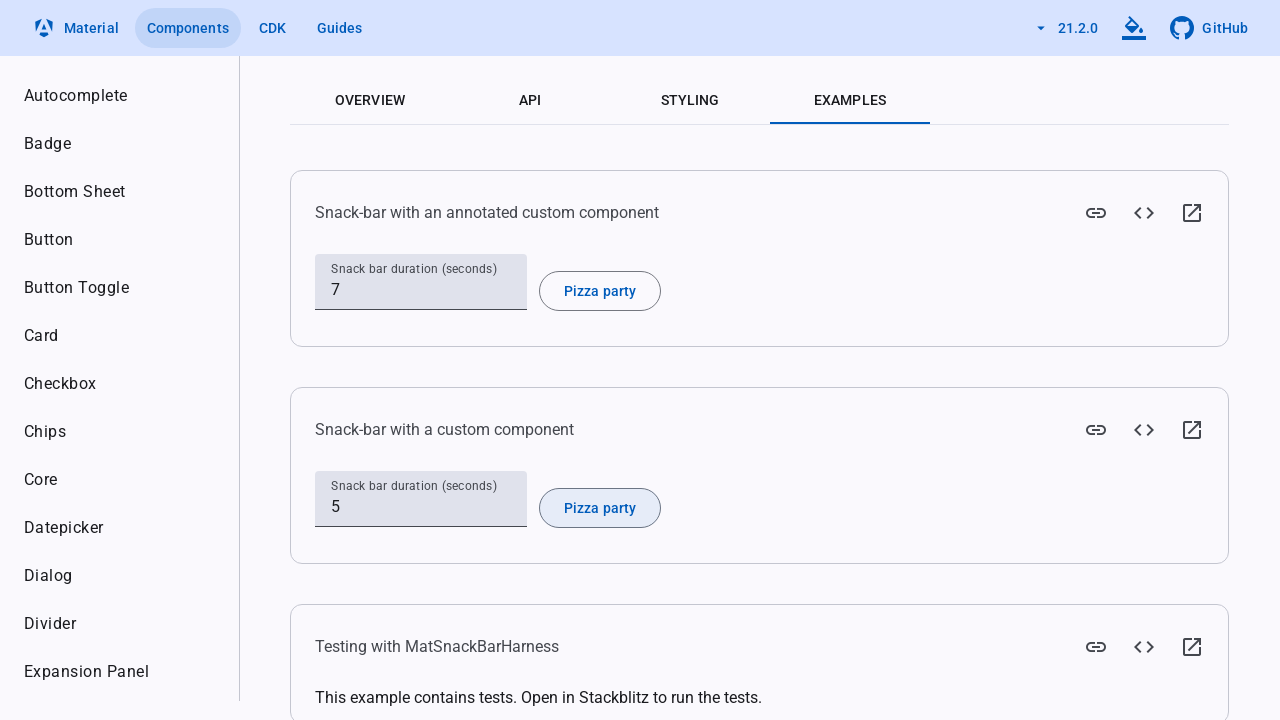

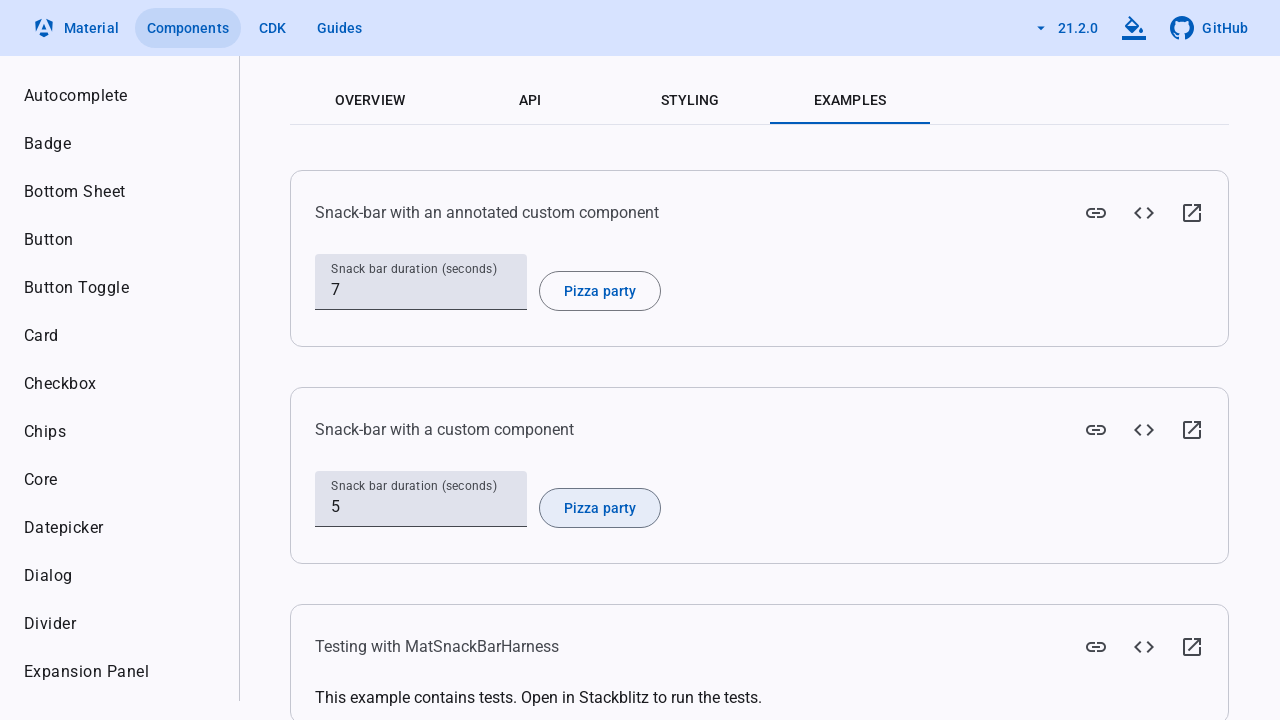